Tests SQL injection vulnerability by entering SQL injection payloads in all form fields and submitting the form.

Starting URL: https://lm.skillbox.cc/qa_tester/module02/homework1/

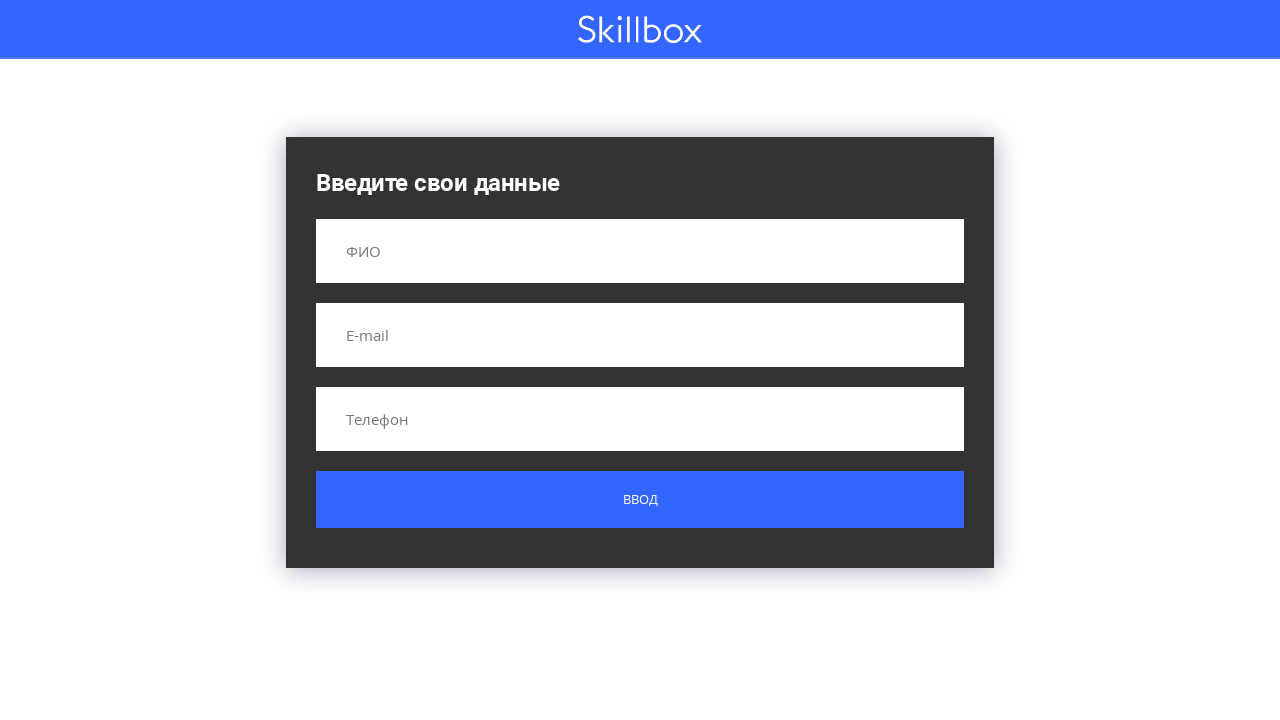

Filled name field with SQL injection payload on input[name='name']
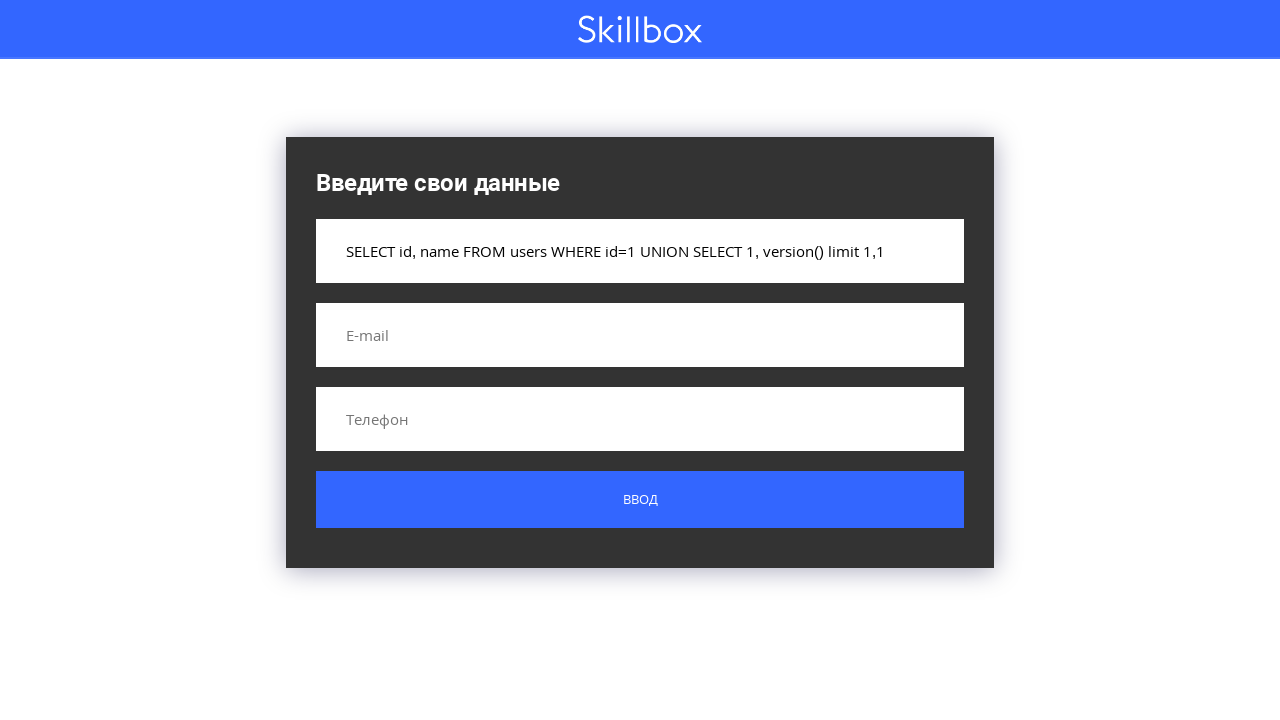

Filled email field with SQL injection payload on input[name='email']
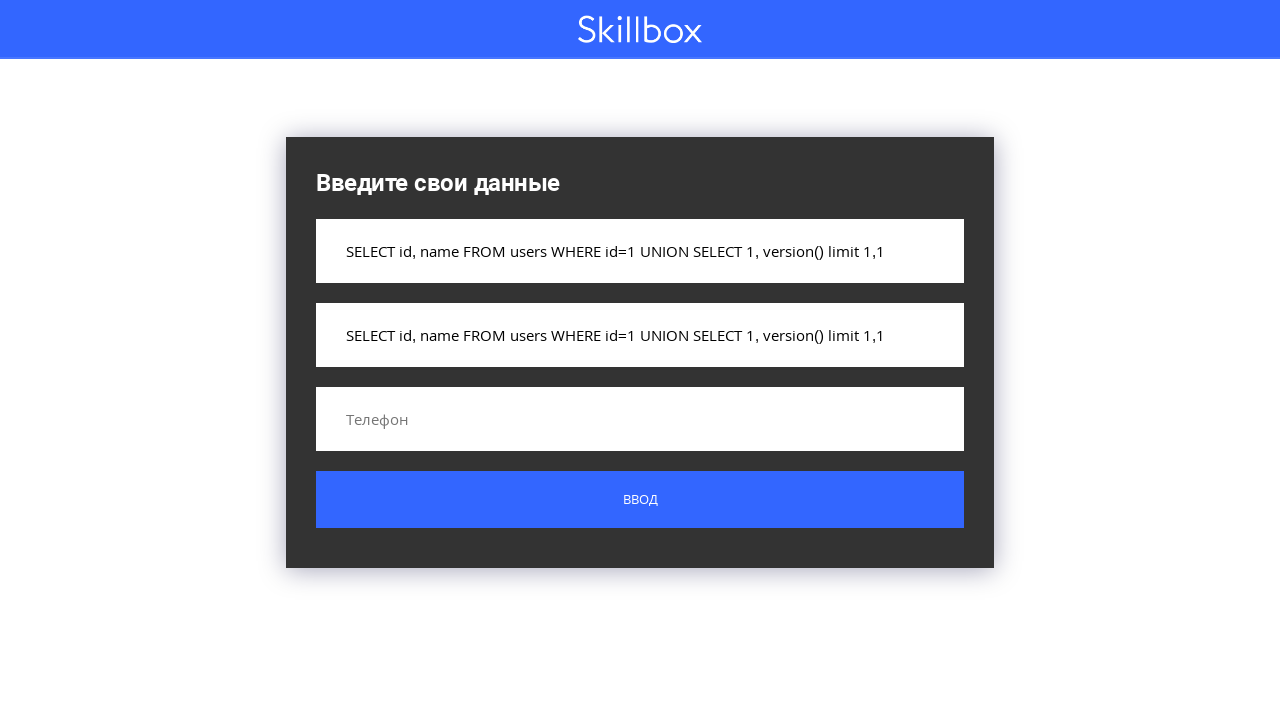

Filled phone field with SQL injection payload on input[name='phone']
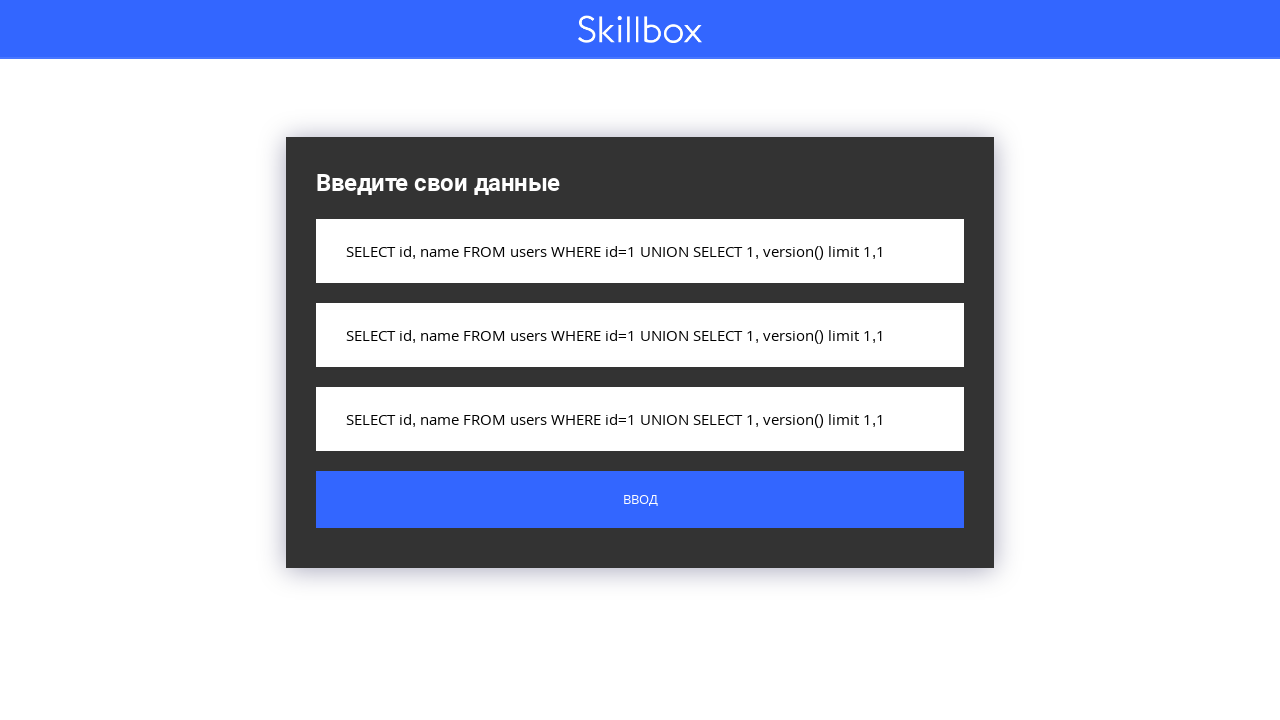

Clicked submit button to send SQL injection payloads at (640, 500) on .custom-form__button
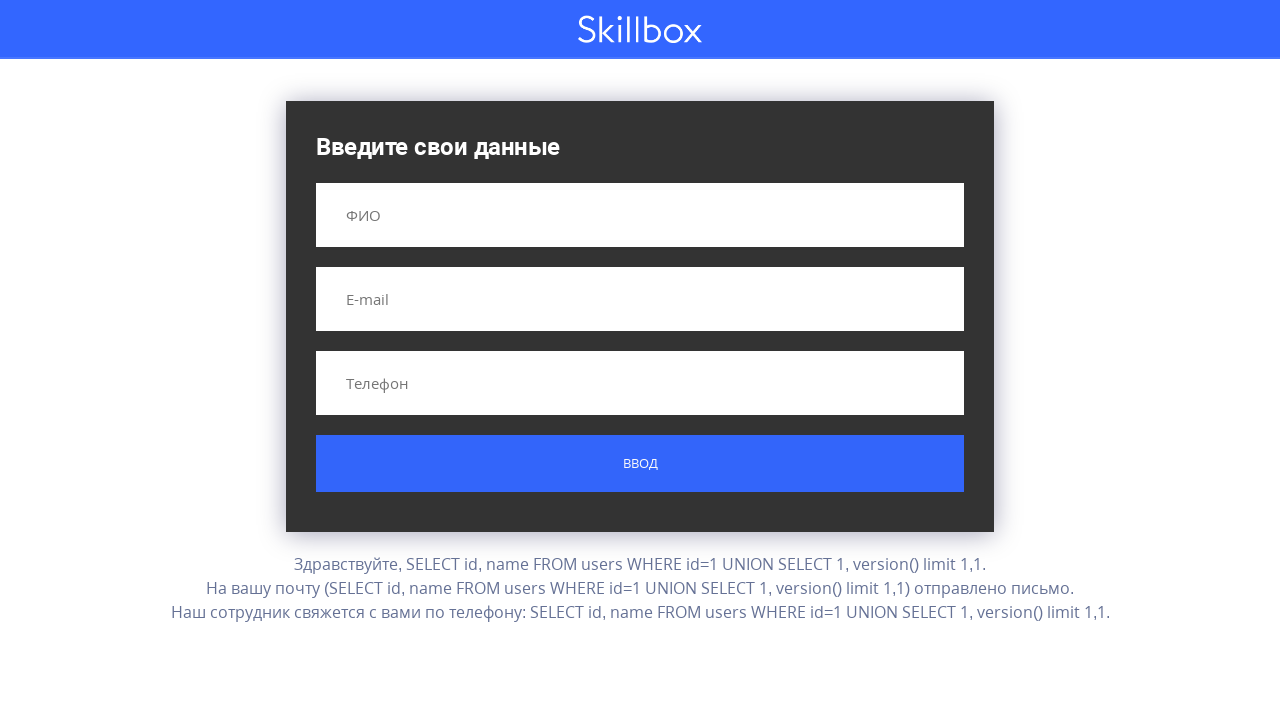

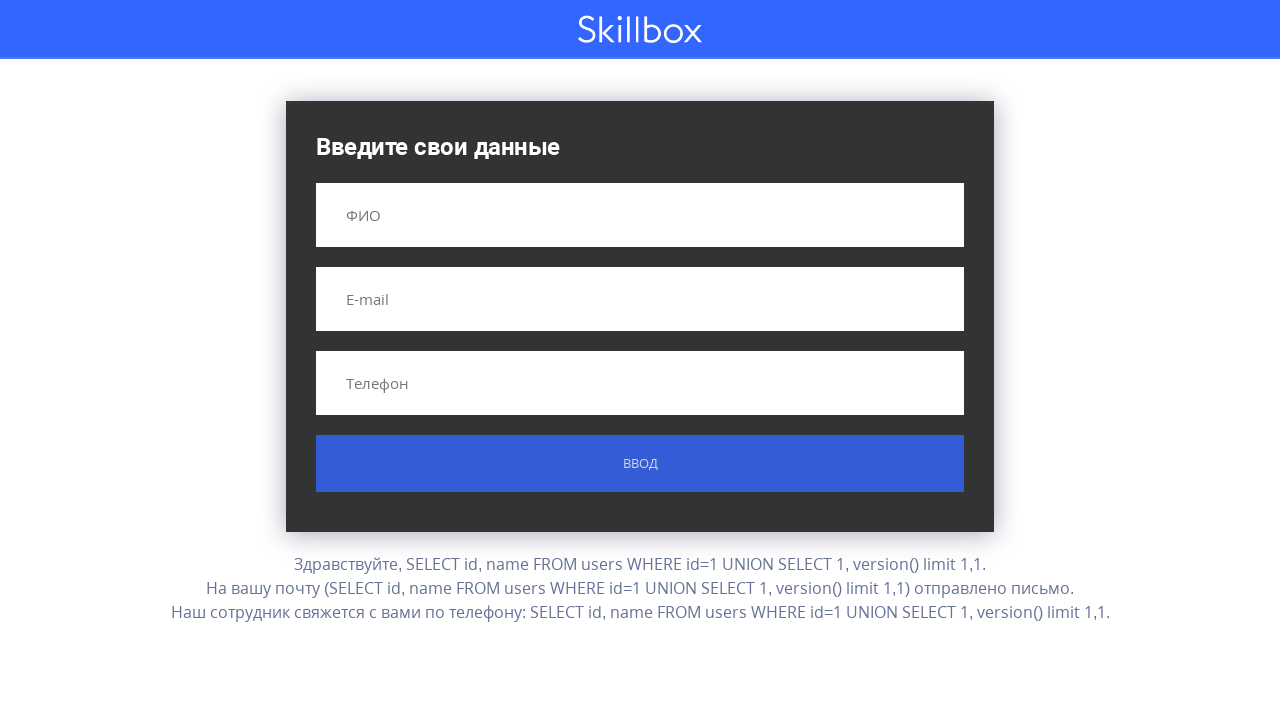